Tests various Selenium locator strategies on a practice page by filling login form, triggering error message, navigating through forgot password flow, and submitting a password reset form followed by a successful login.

Starting URL: https://rahulshettyacademy.com/locatorspractice/

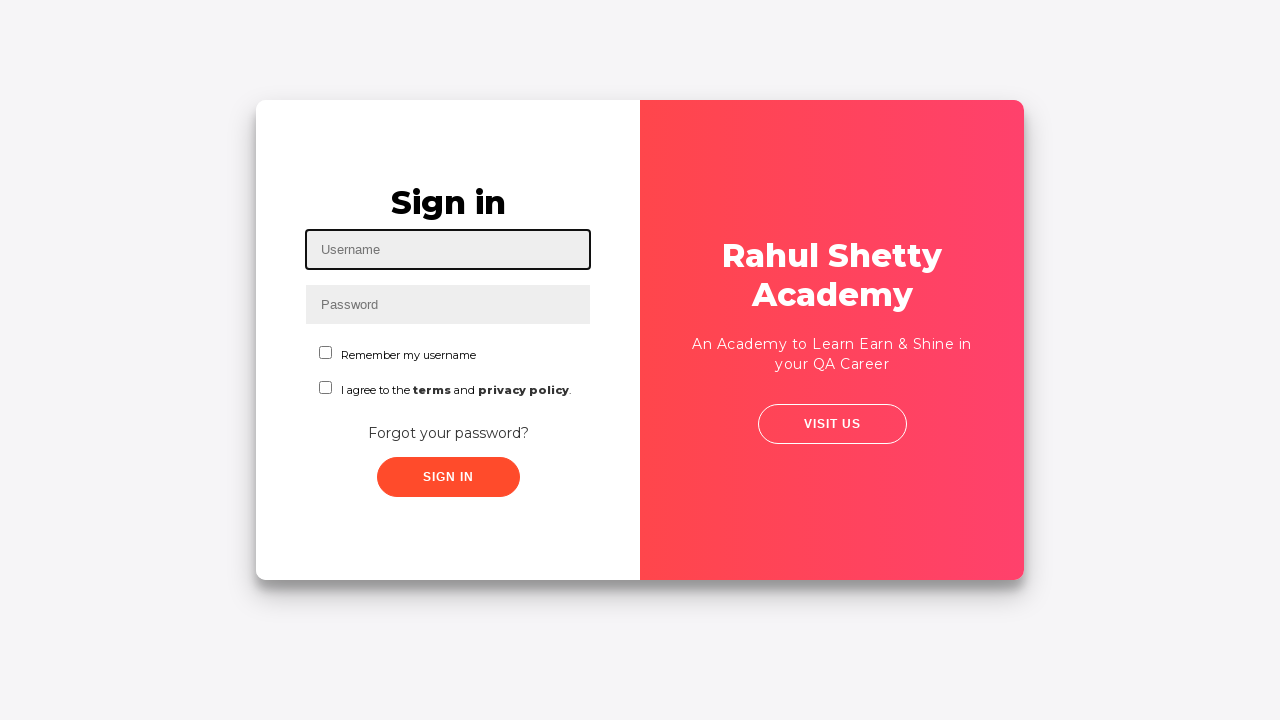

Filled username field with 'rahul' on #inputUsername
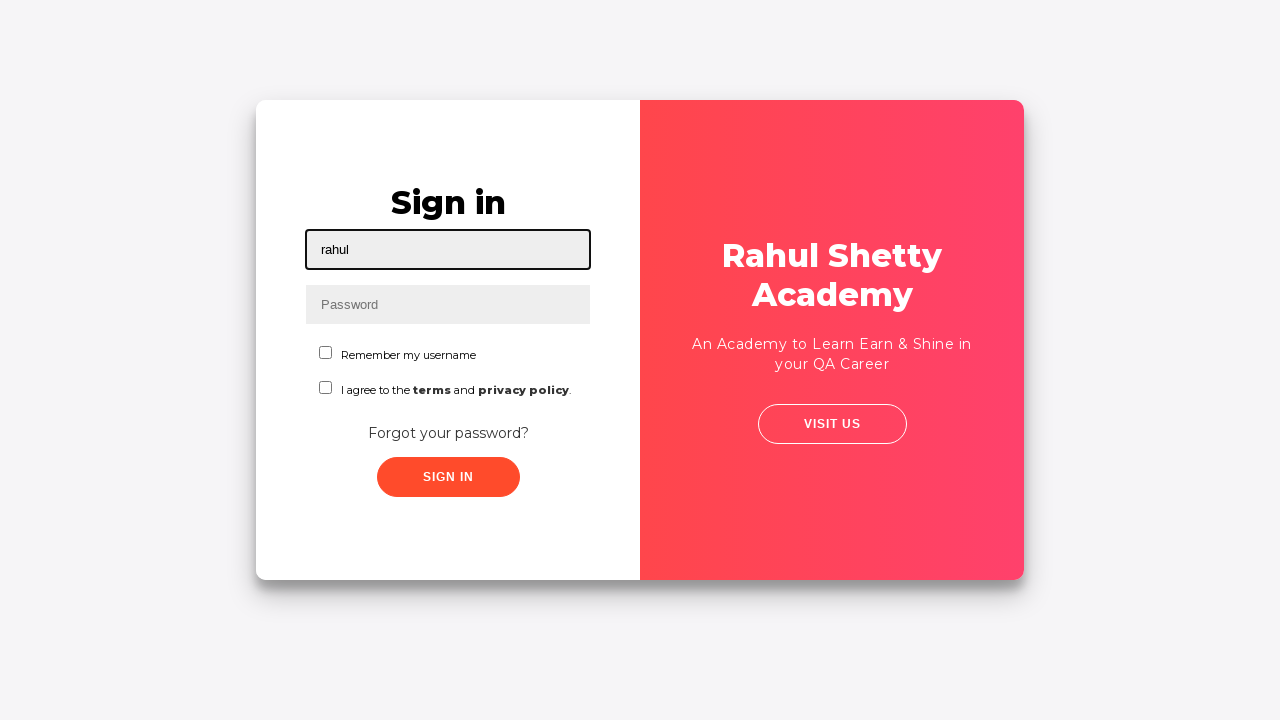

Filled password field with 'abcd' on input[name='inputPassword']
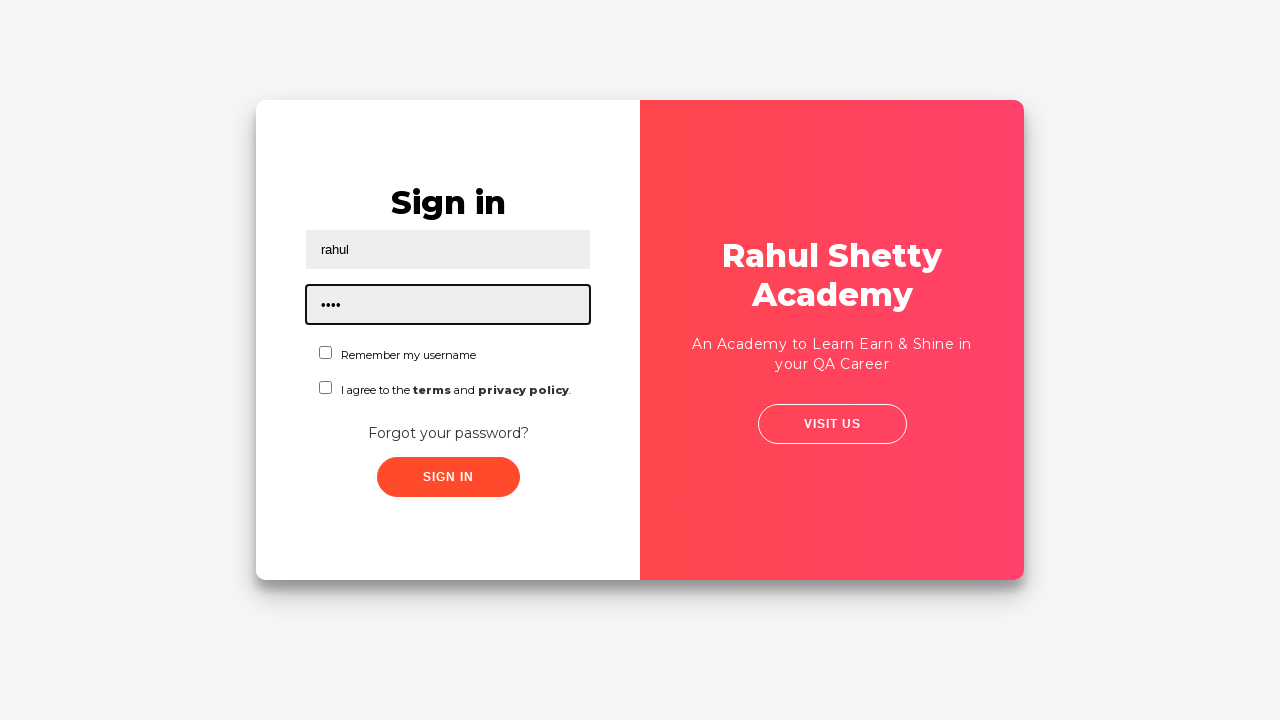

Clicked sign in button at (448, 477) on .signInBtn
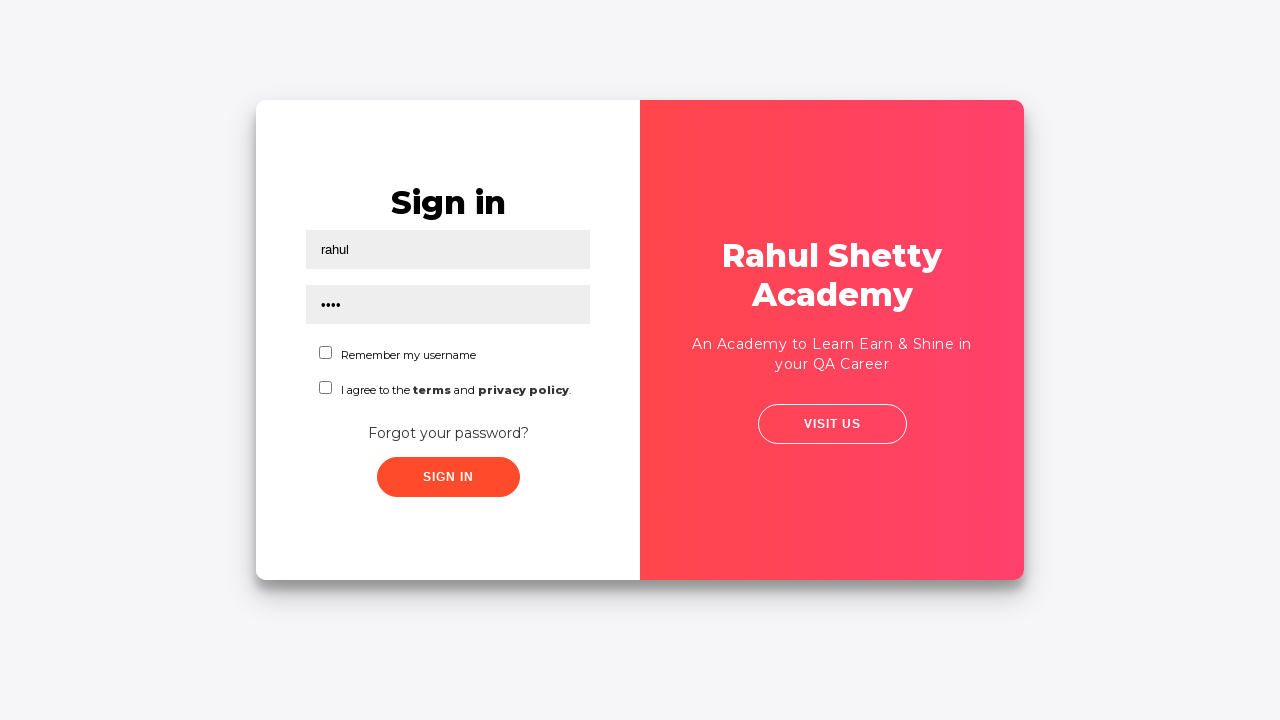

Error message appeared on login attempt
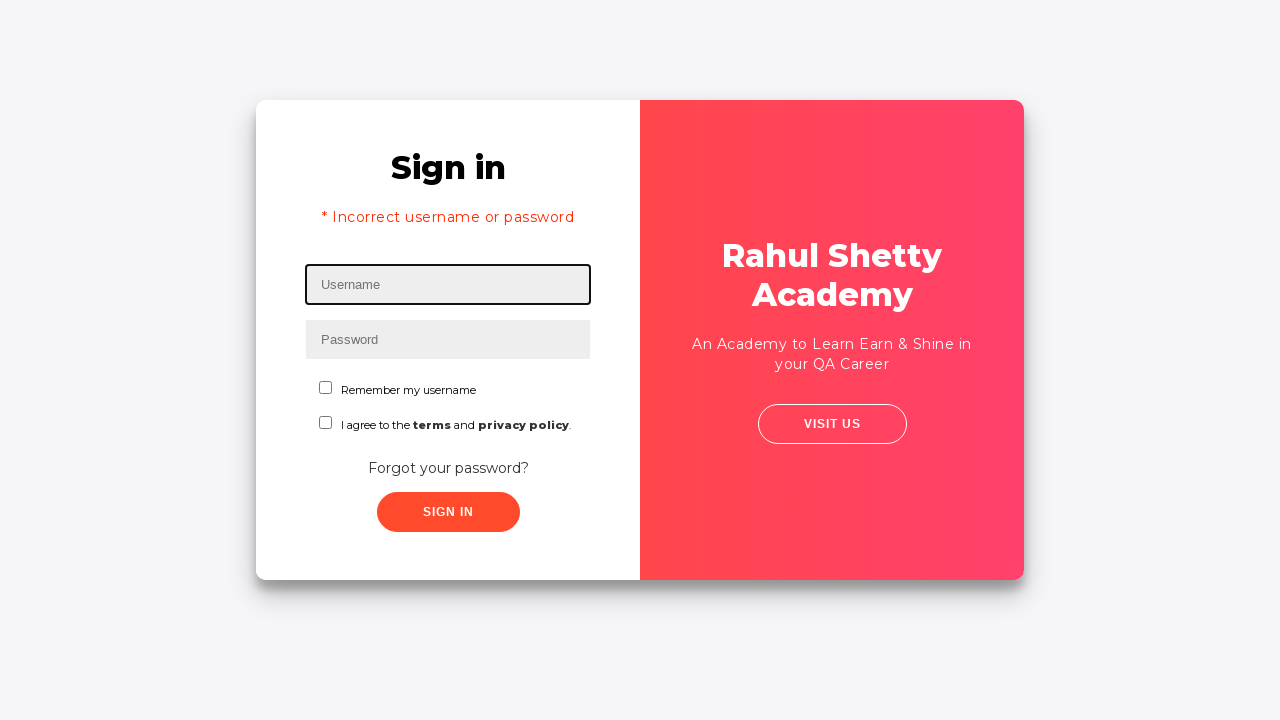

Clicked 'Forgot your password?' link at (448, 468) on text=Forgot your password?
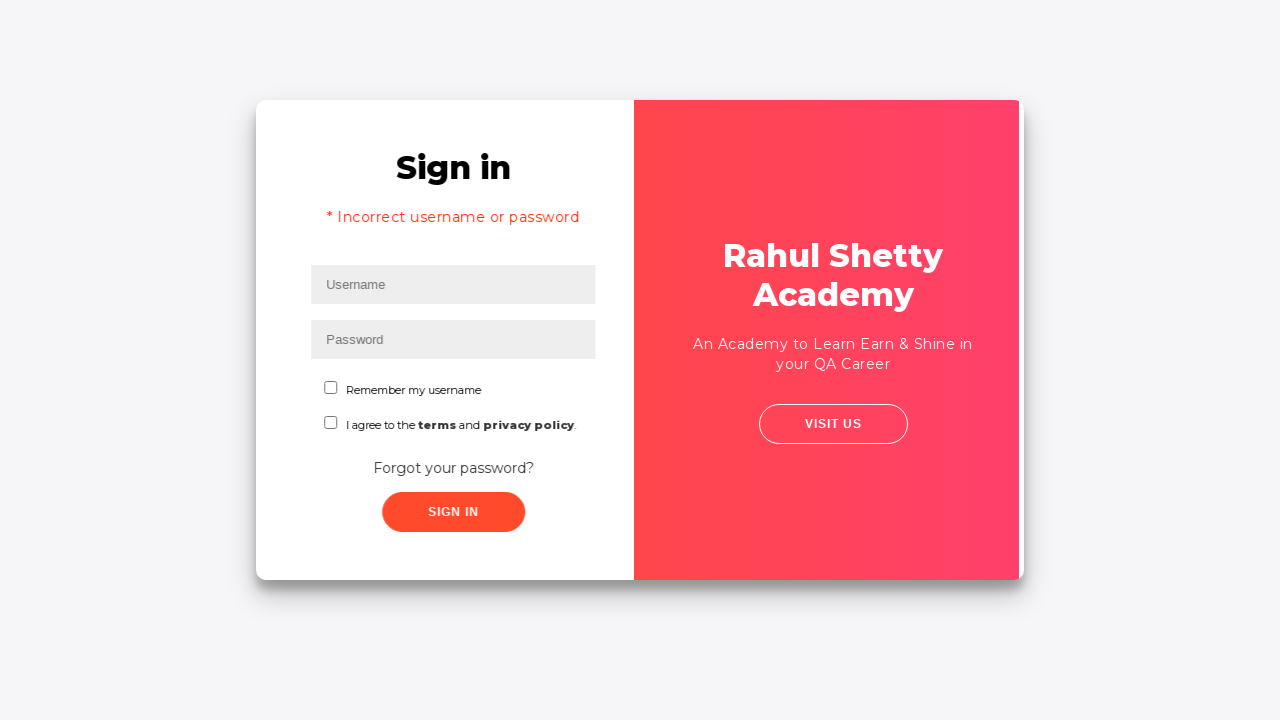

Forgot password form loaded
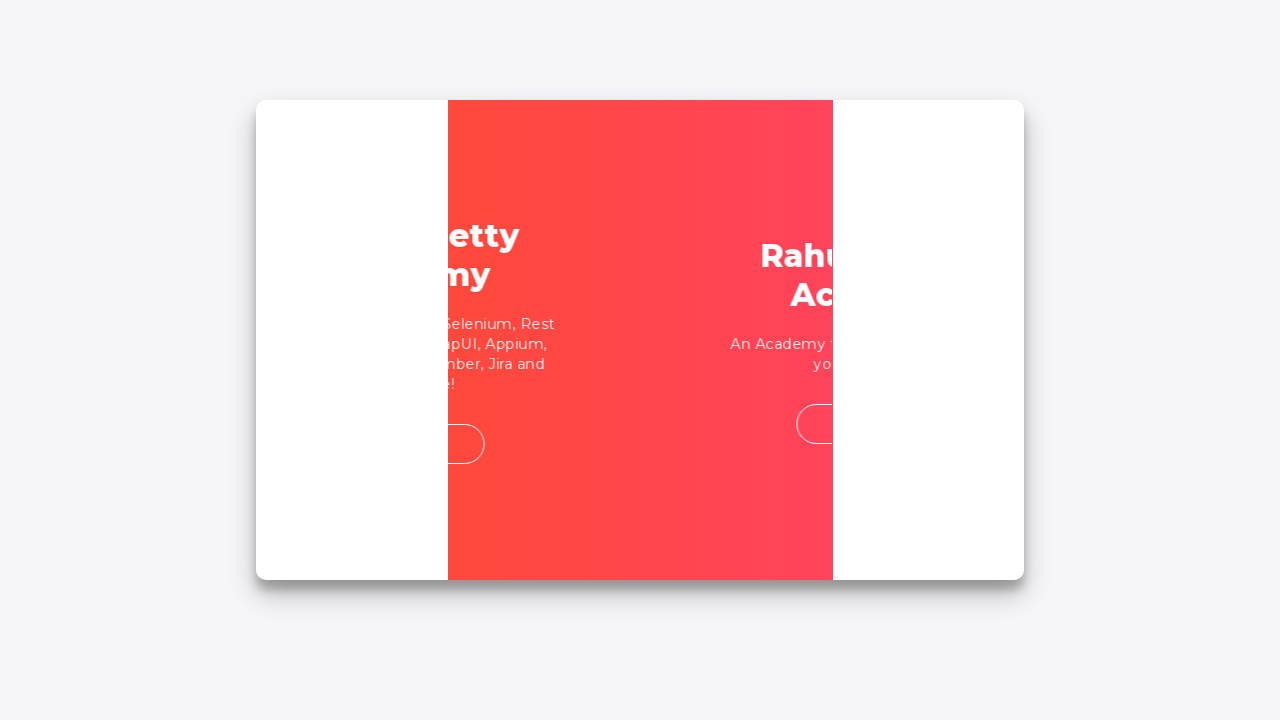

Filled name field with 'jems' in forgot password form on input[placeholder='Name']
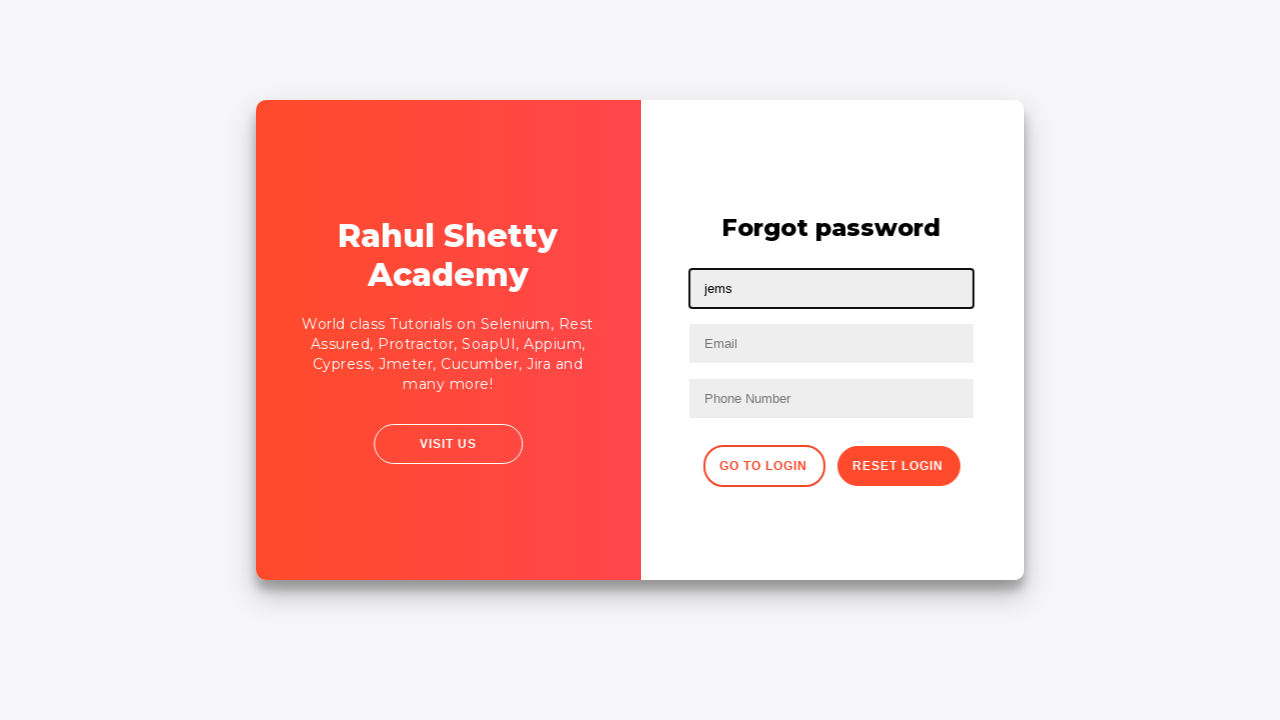

Filled email field with 'jems123@gmail.com' on input[placeholder='Email']
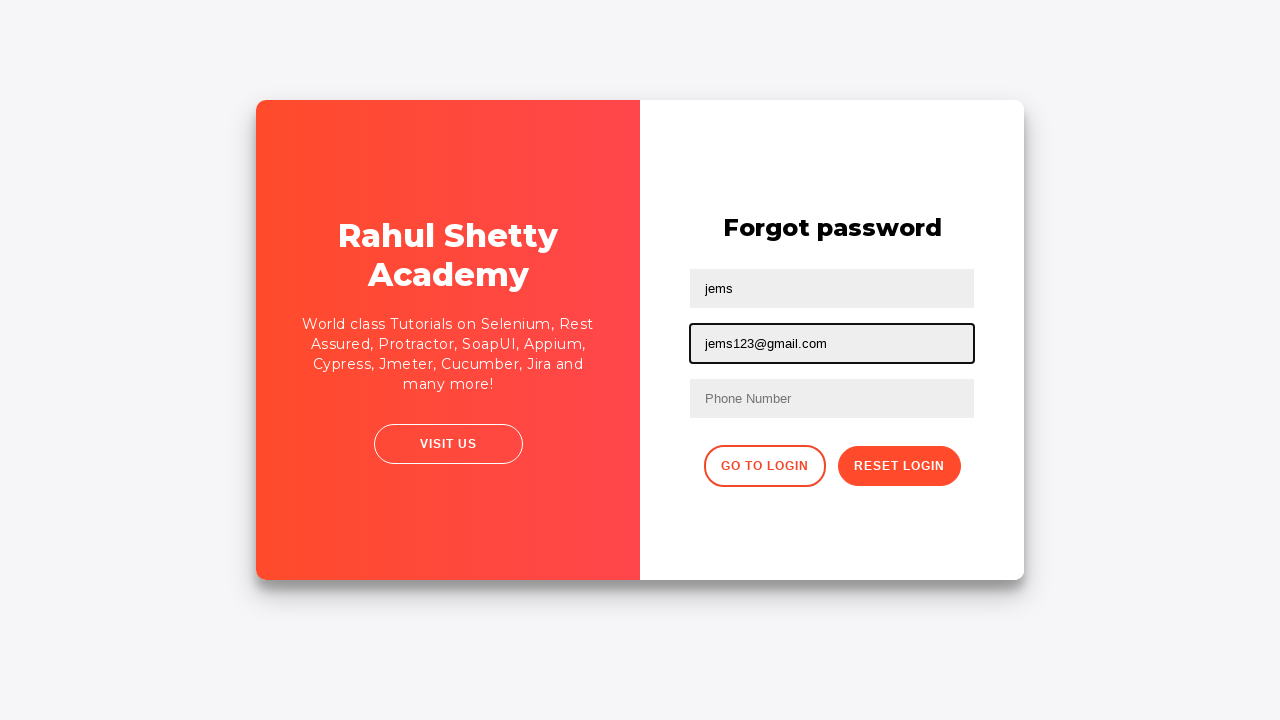

Updated email field with corrected email 'jems@gmail.com' on input[placeholder='Email']
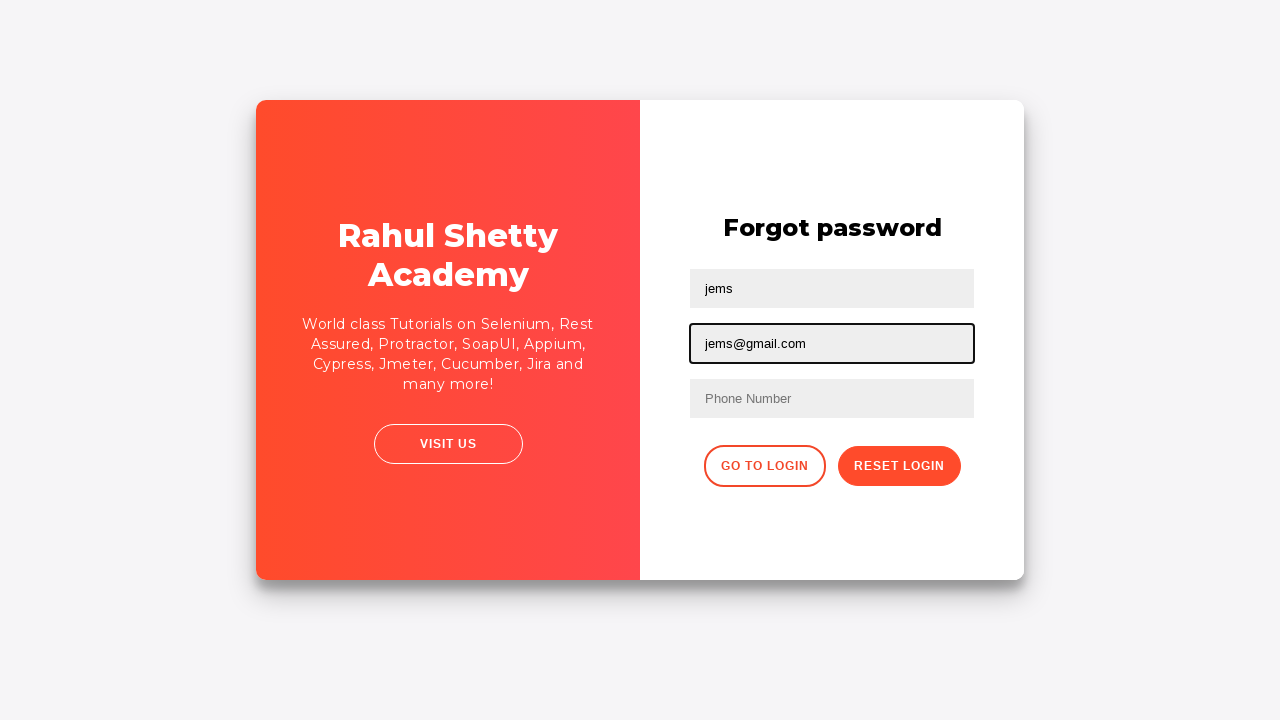

Filled phone number field with '9868598798' on //form/input[3]
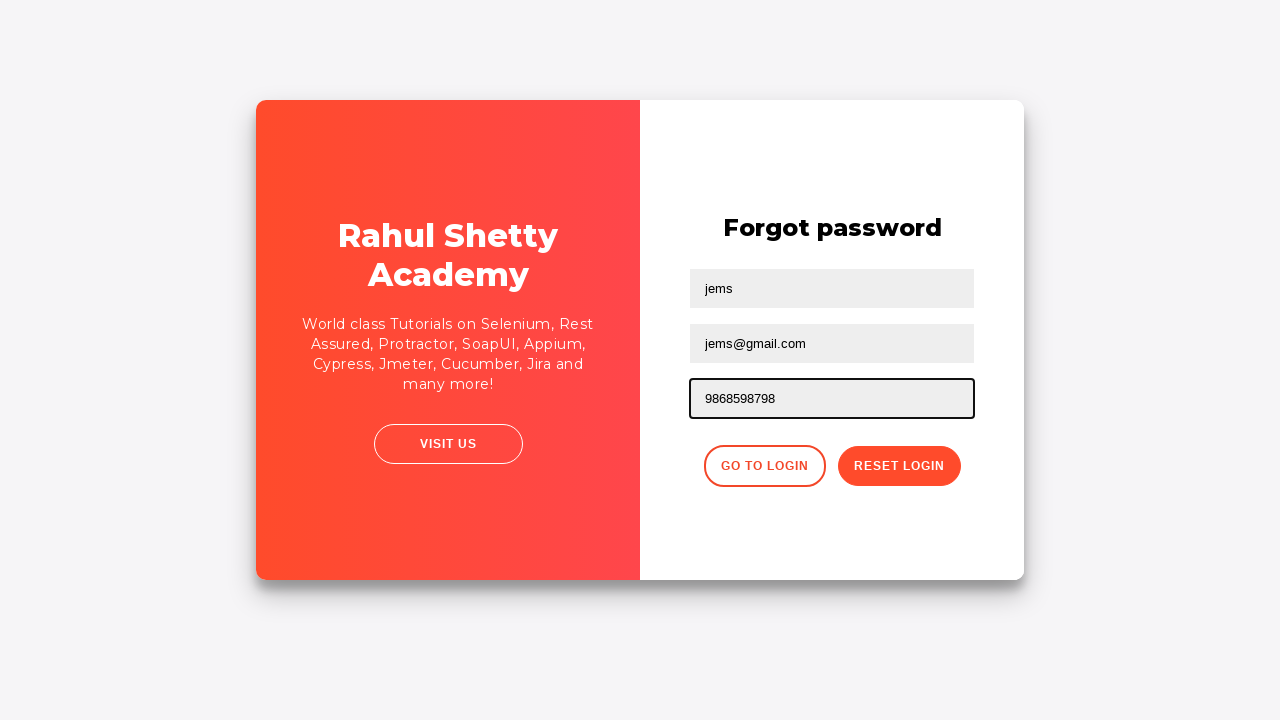

Clicked reset password button at (899, 466) on button.reset-pwd-btn
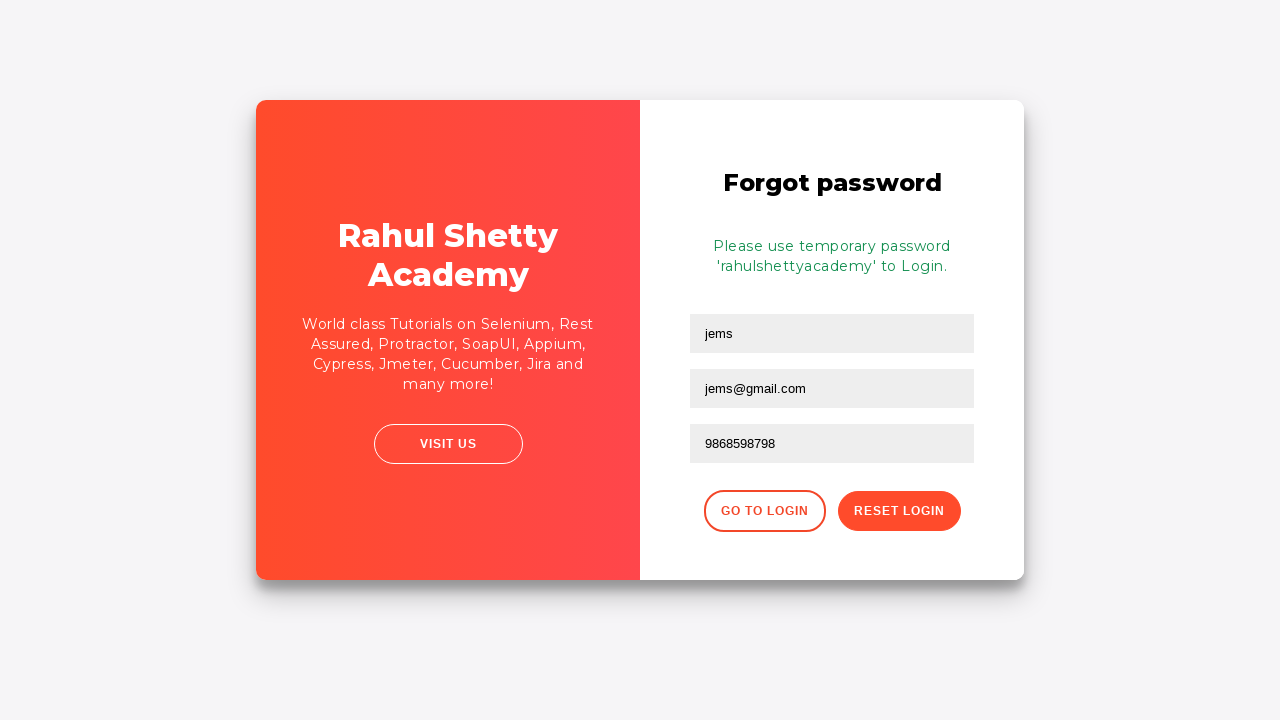

Password reset confirmation message displayed
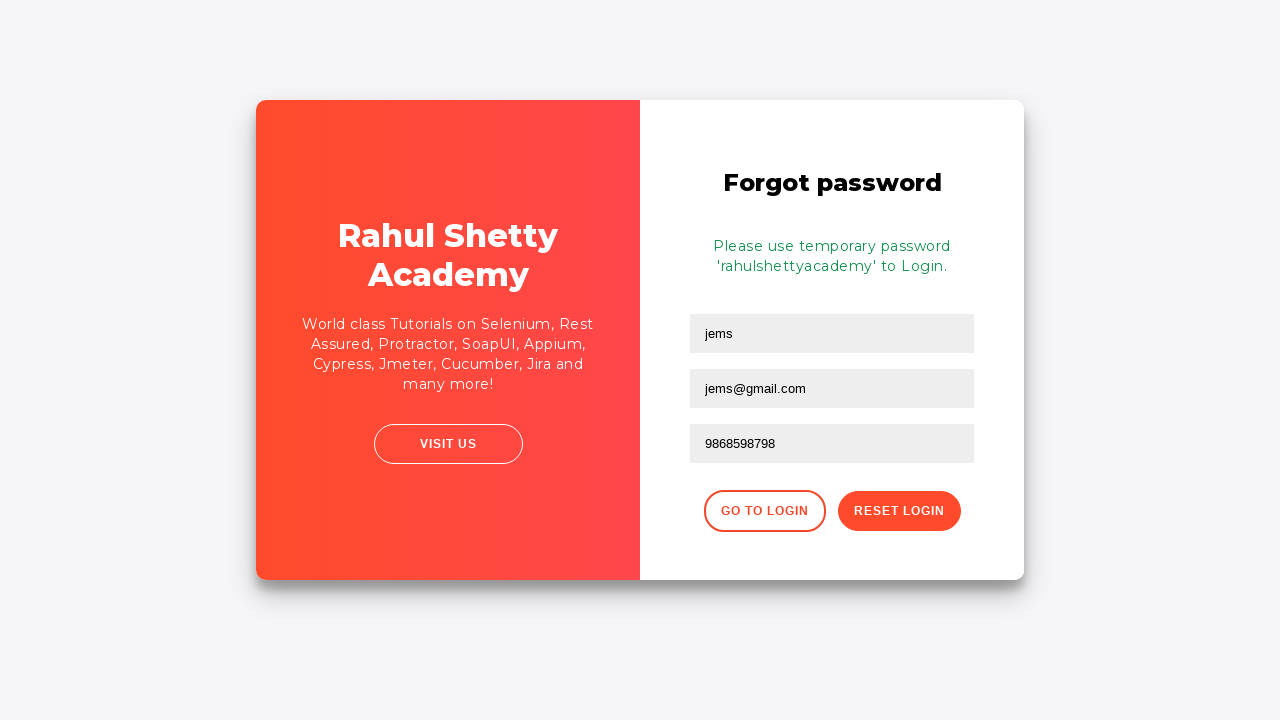

Clicked button to navigate back to login at (764, 511) on xpath=//div[@class='forgot-pwd-btn-conainer']/button[1]
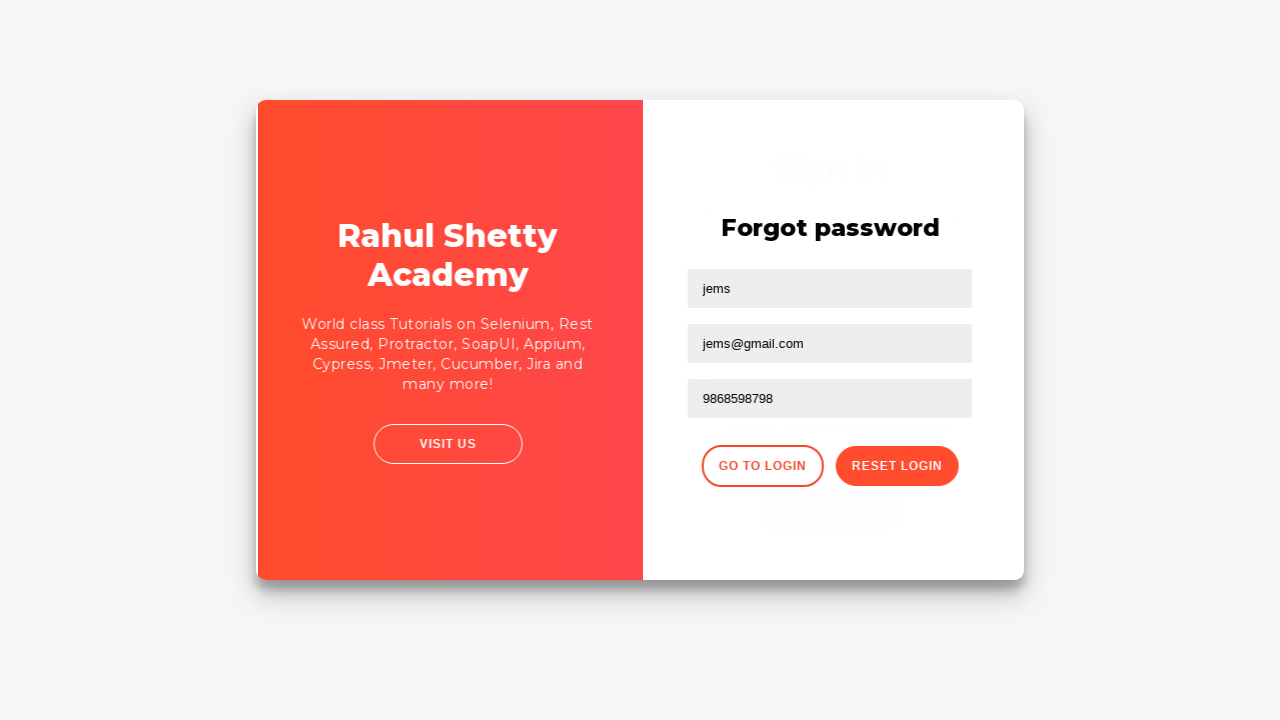

Filled username field with 'jems' for login on input#inputUsername
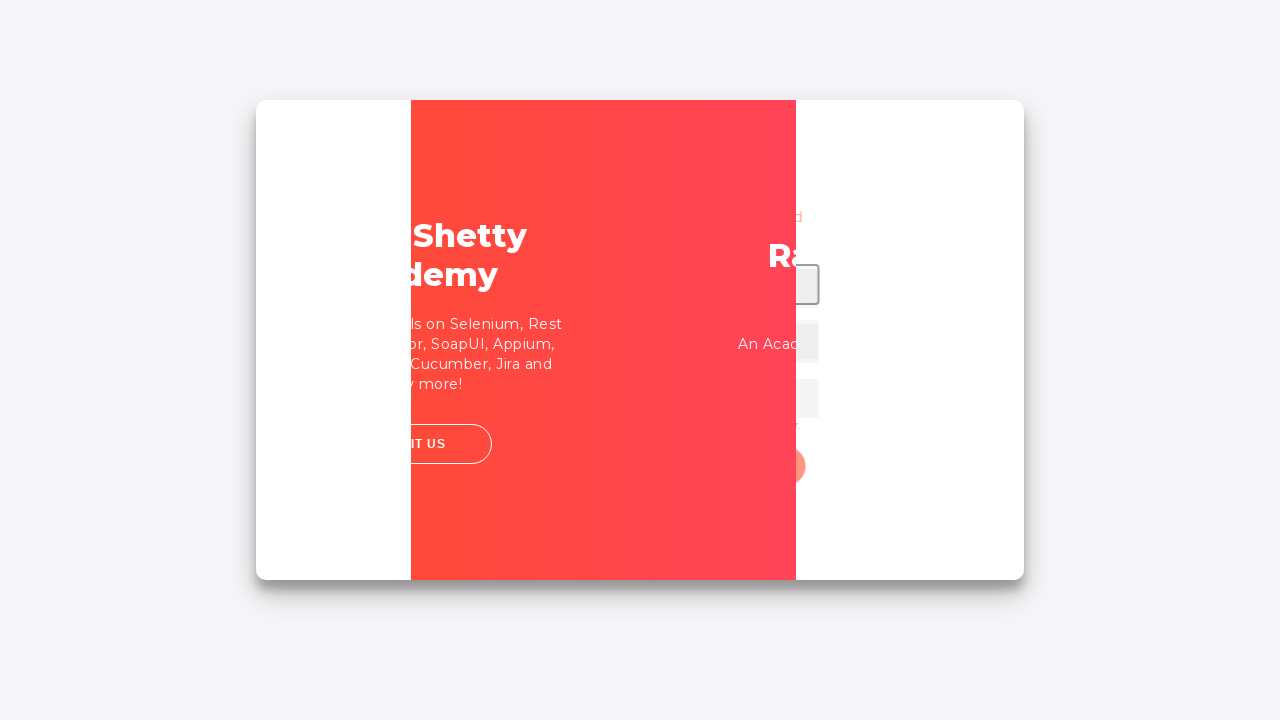

Filled password field with 'rahulshettyacademy' on input[type*='pass']
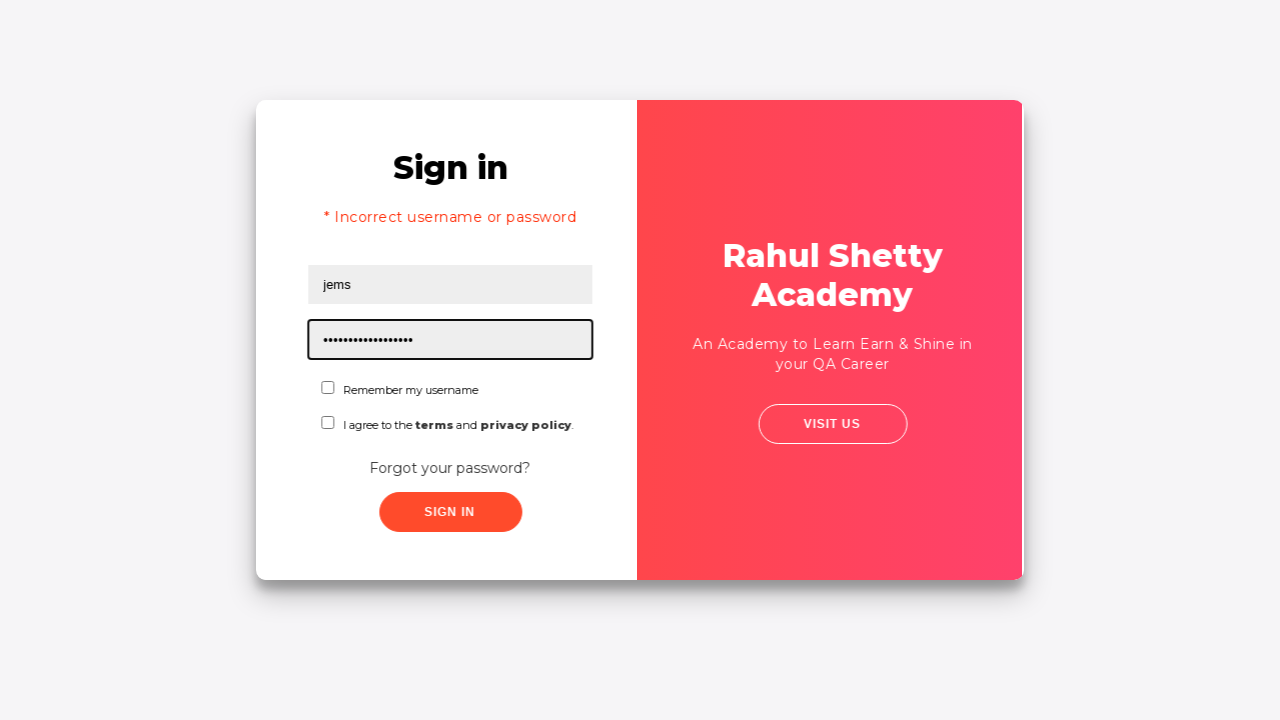

Checked the checkbox for login confirmation at (326, 388) on #chkboxOne
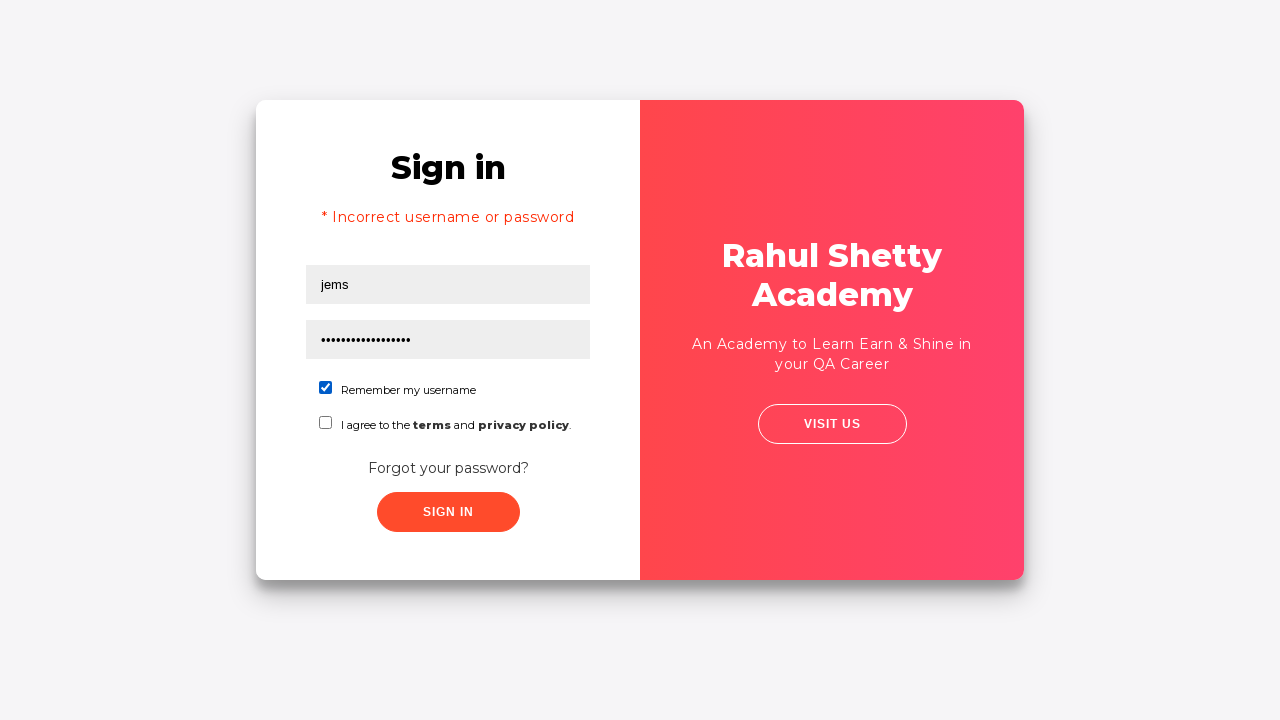

Clicked submit button to complete login at (448, 512) on xpath=//button[contains(@class,'submit')]
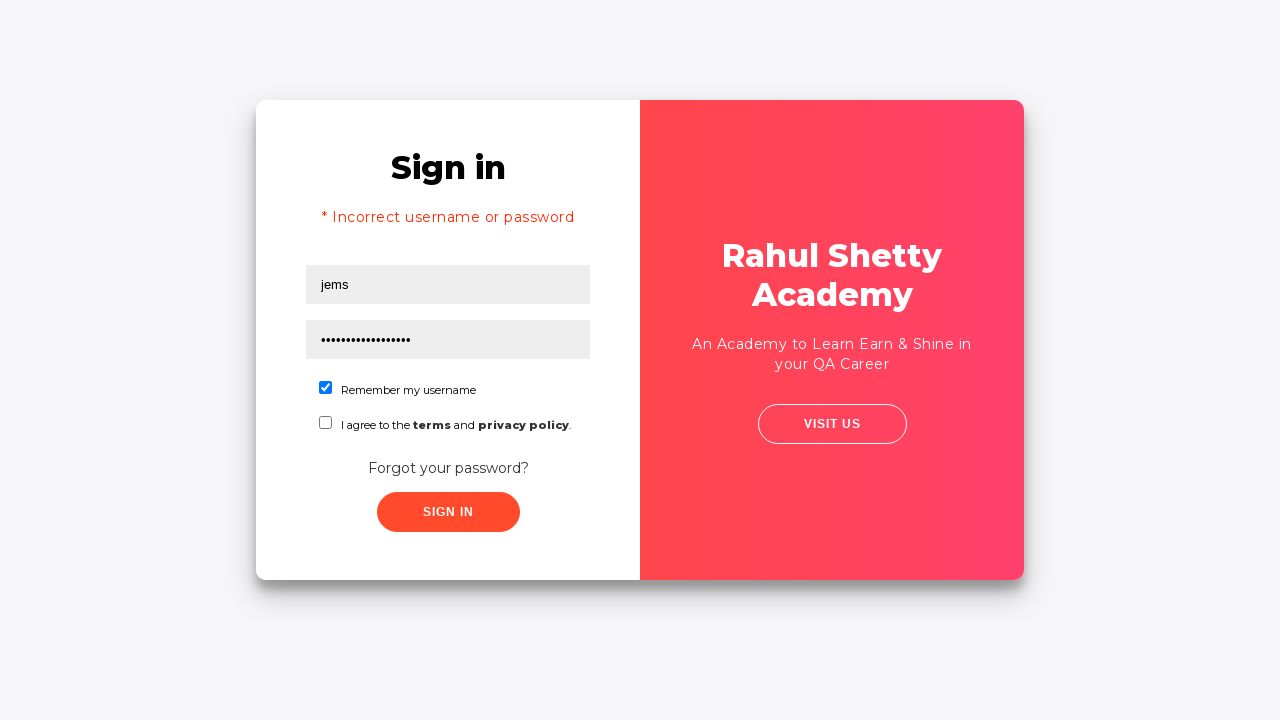

Waited 3 seconds for login process to complete
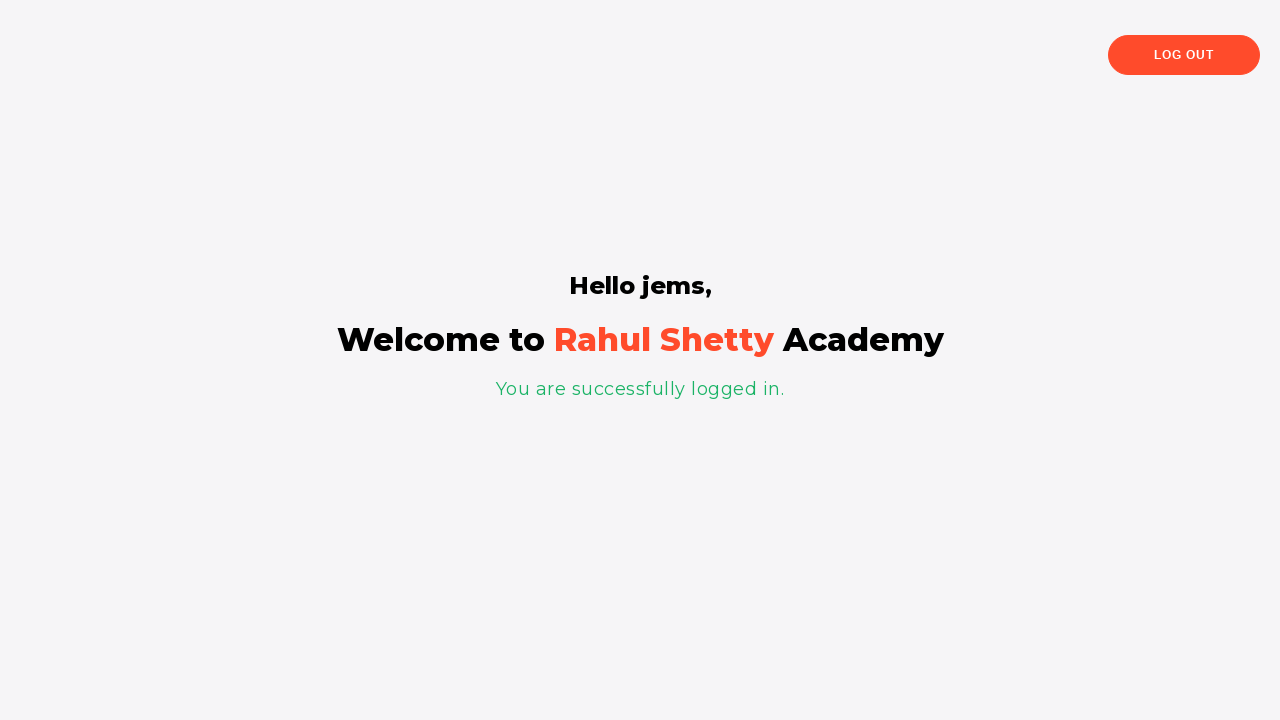

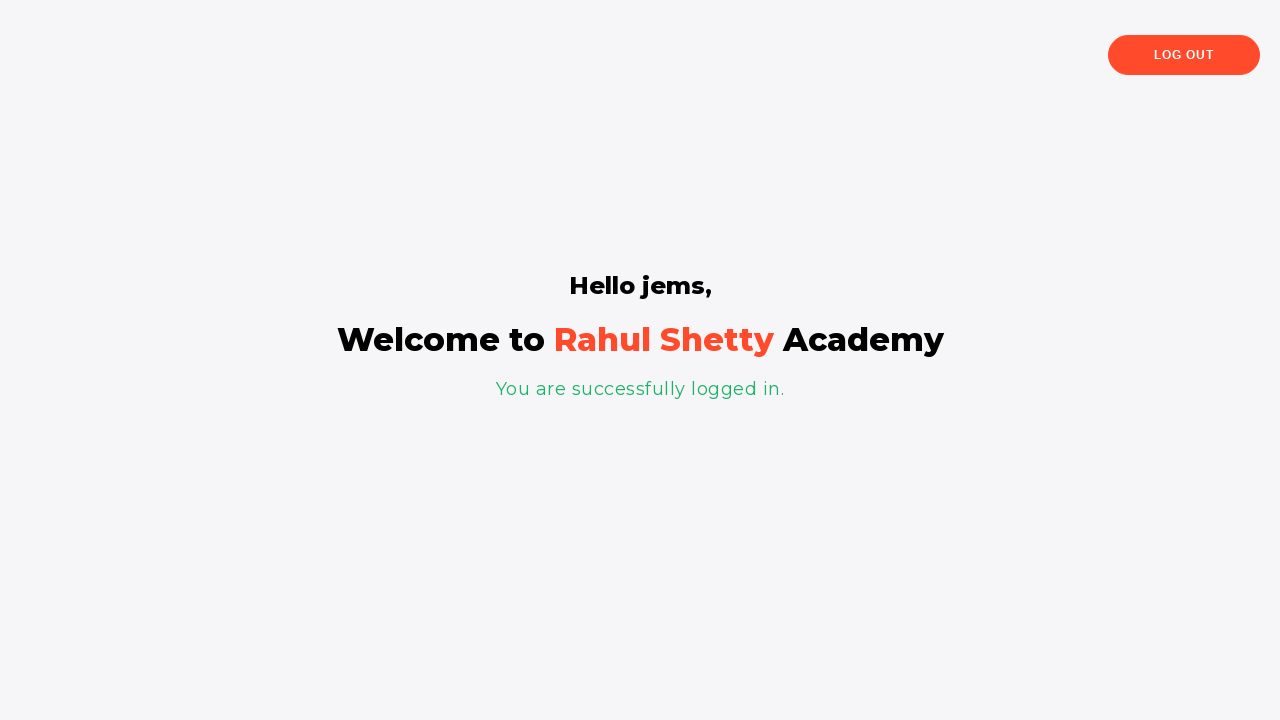